Tests the Python.org search functionality by searching for "pycon" and verifying search results are displayed

Starting URL: https://www.python.org/

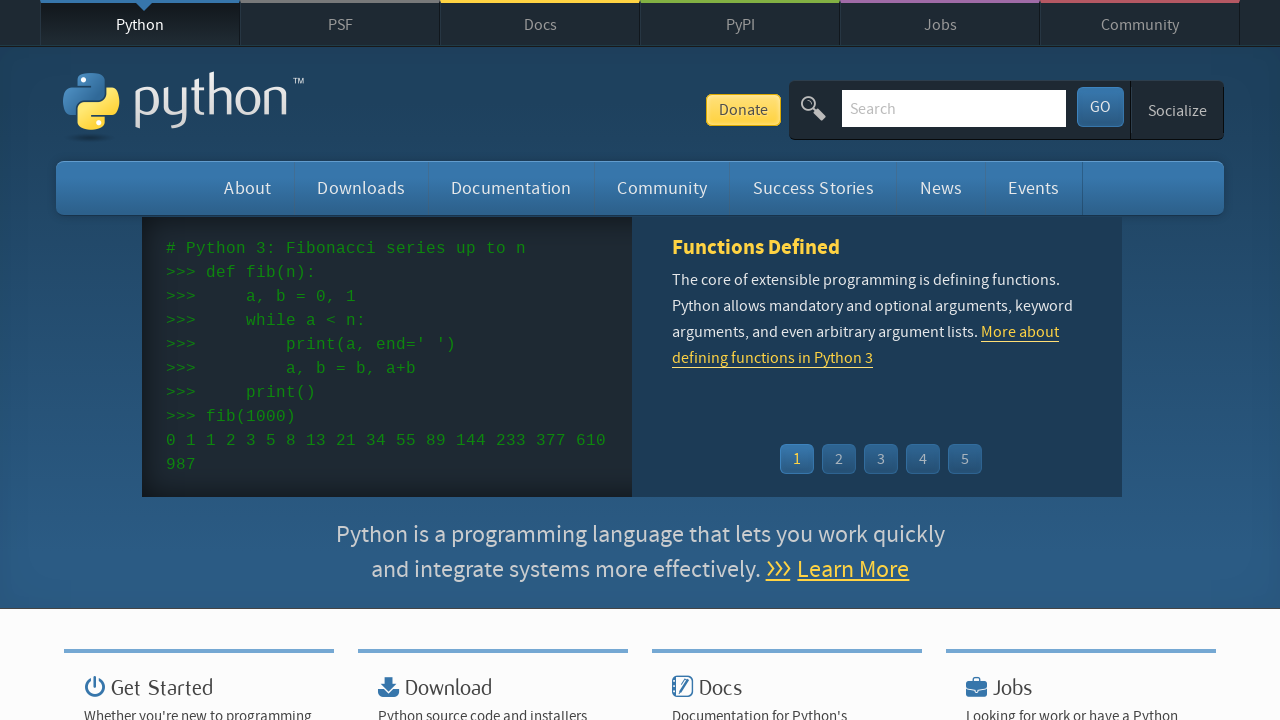

Filled search field with 'pycon' on #id-search-field
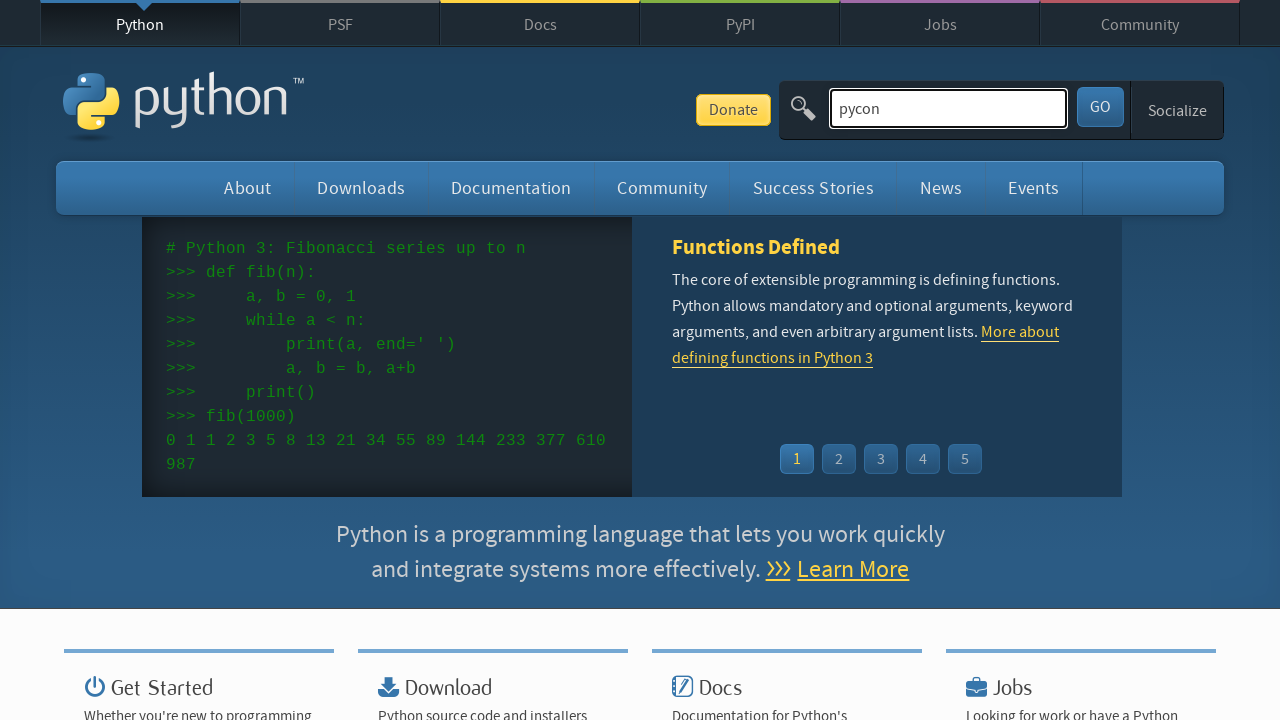

Pressed Enter to submit search on #id-search-field
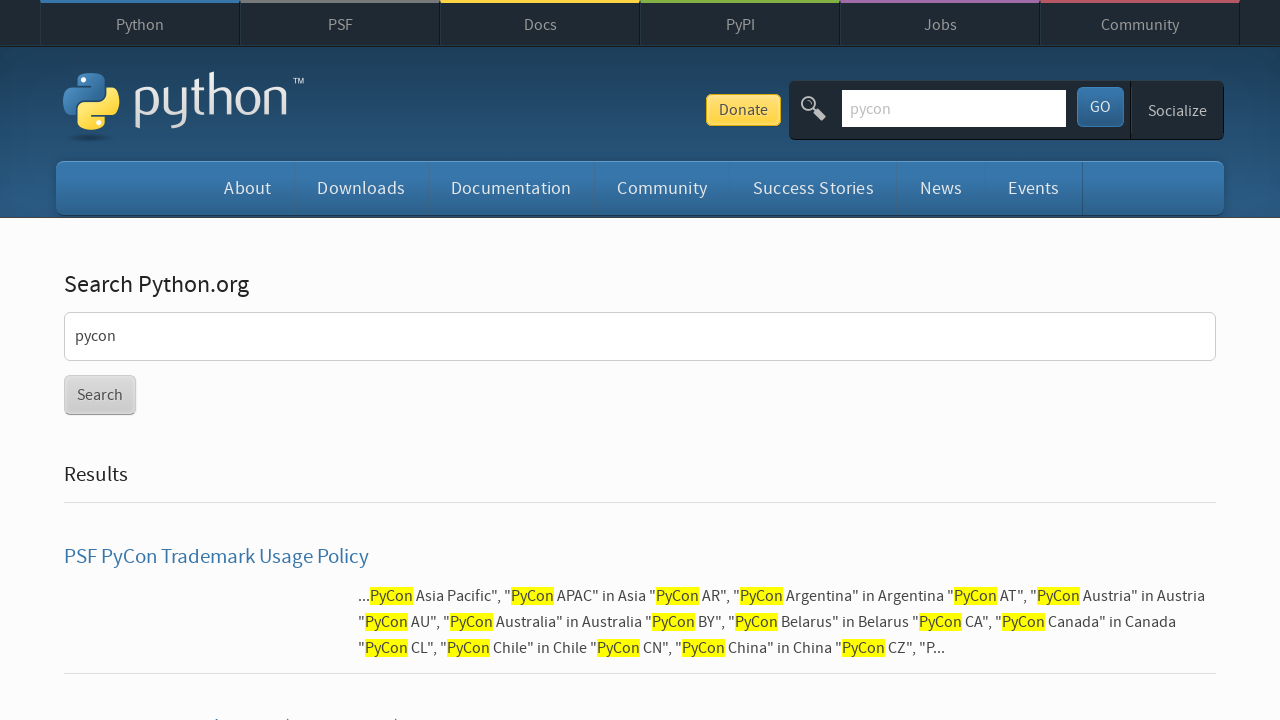

Search results loaded
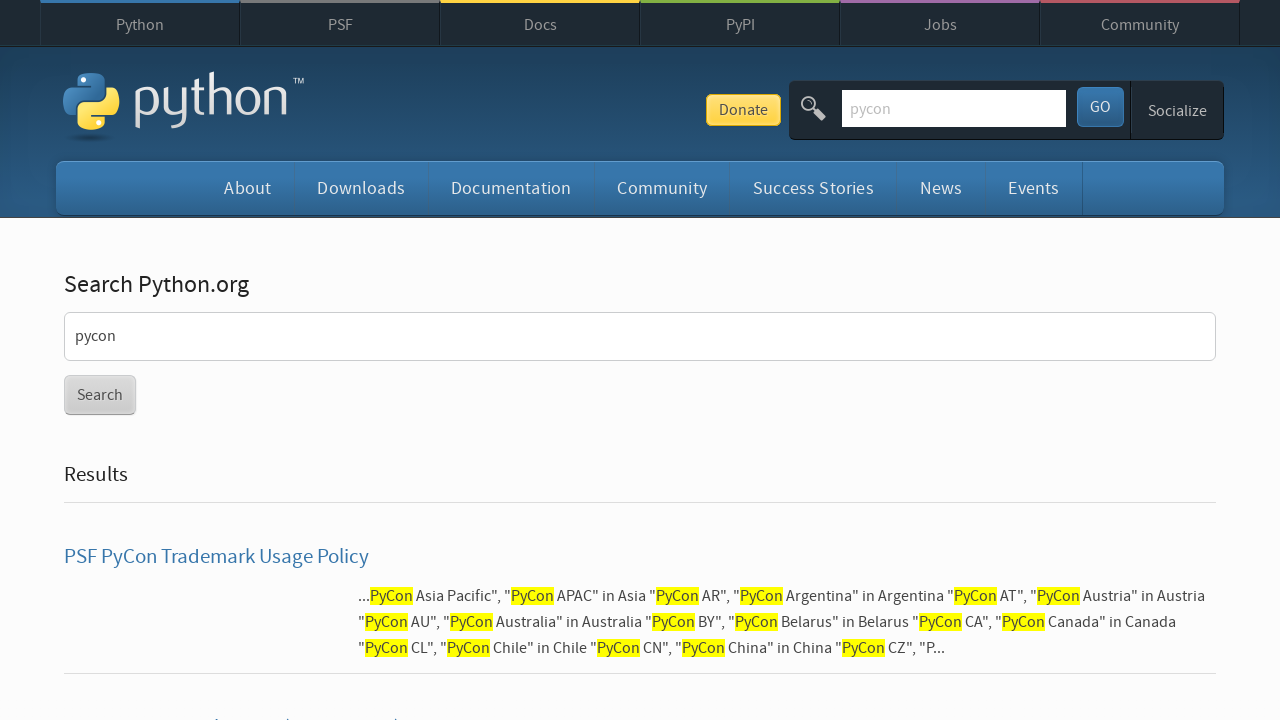

Located search result links
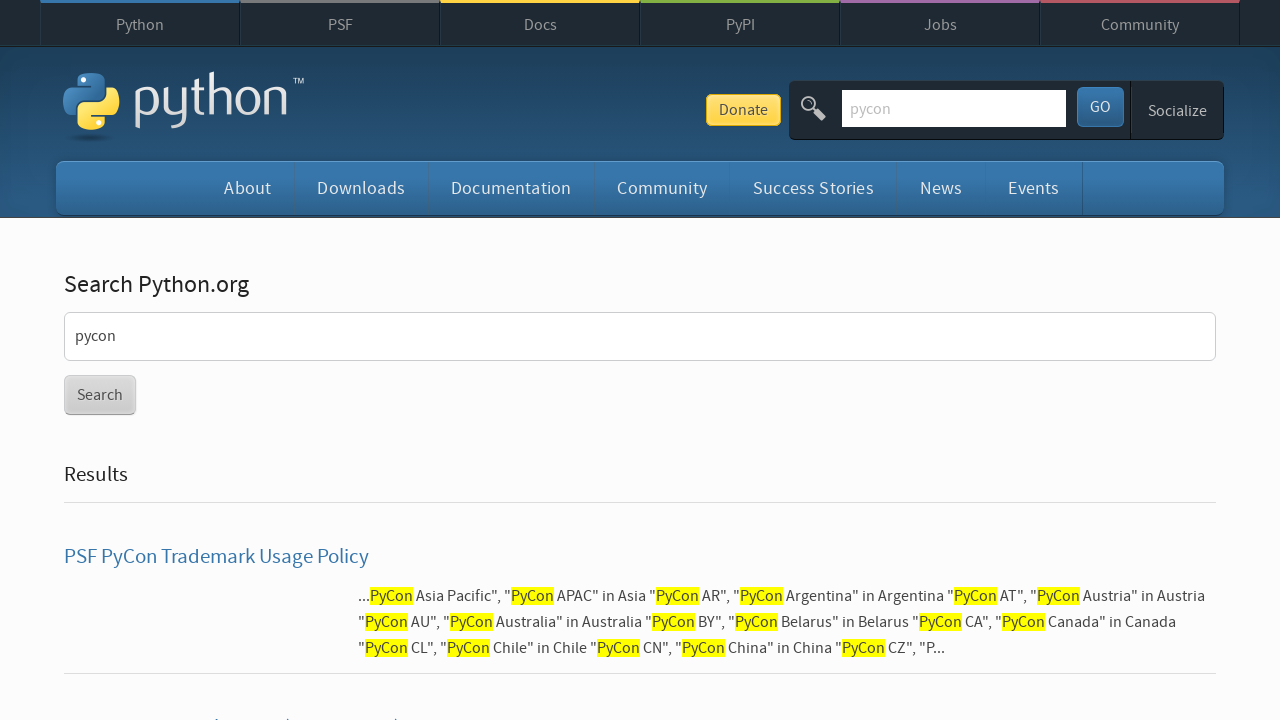

Verified search results are present (count > 0)
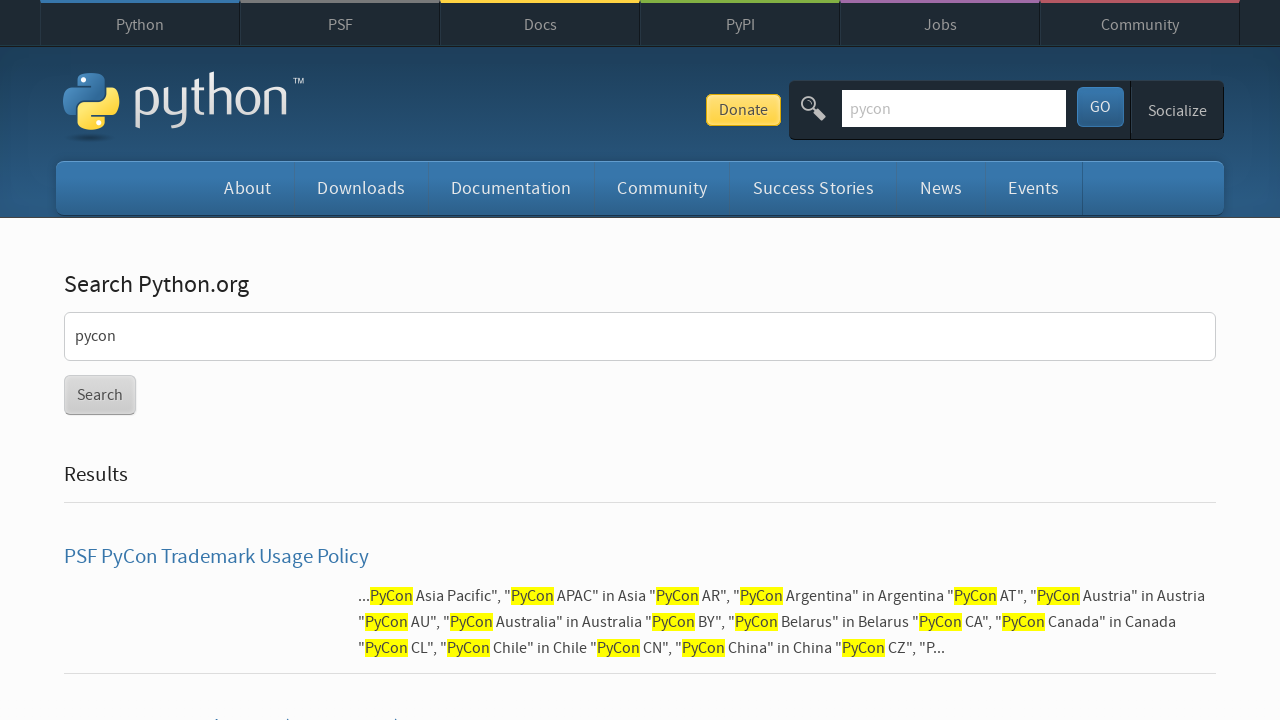

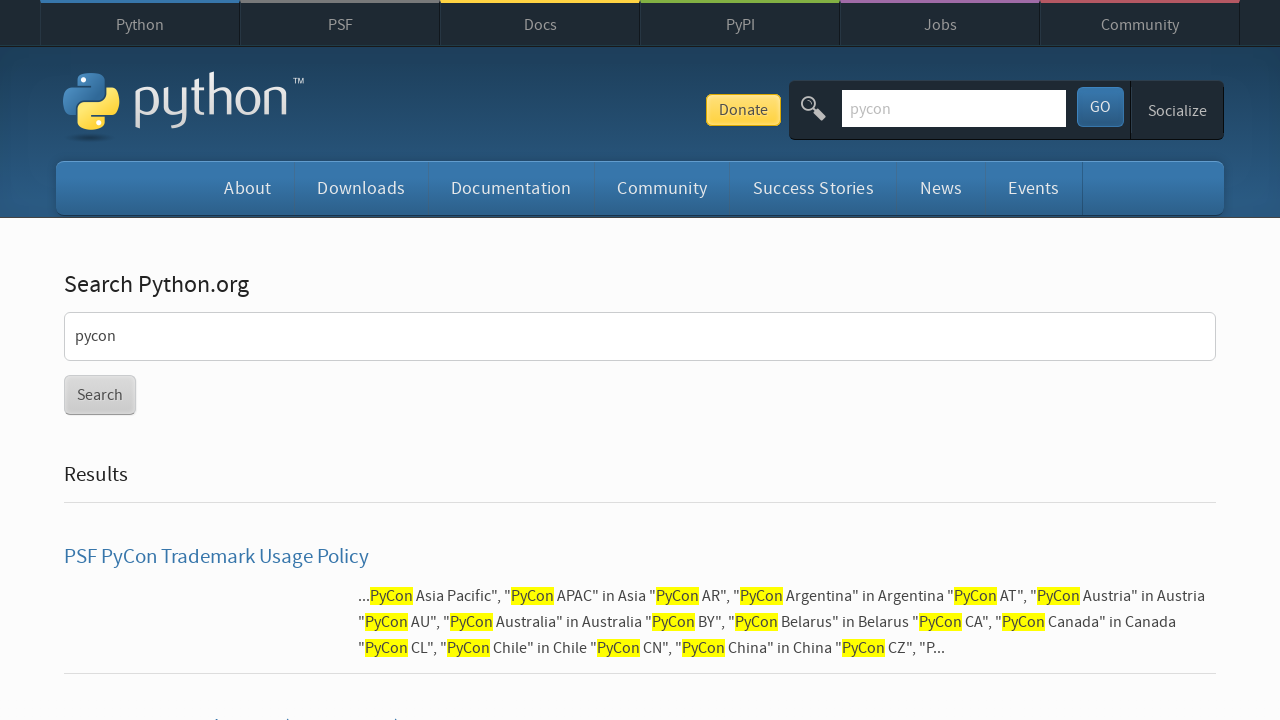